Tests double-click functionality by switching to an iframe and double-clicking on a text element to change its color, then verifying the style attribute contains "red"

Starting URL: https://www.w3schools.com/tags/tryit.asp?filename=tryhtml5_ev_ondblclick2

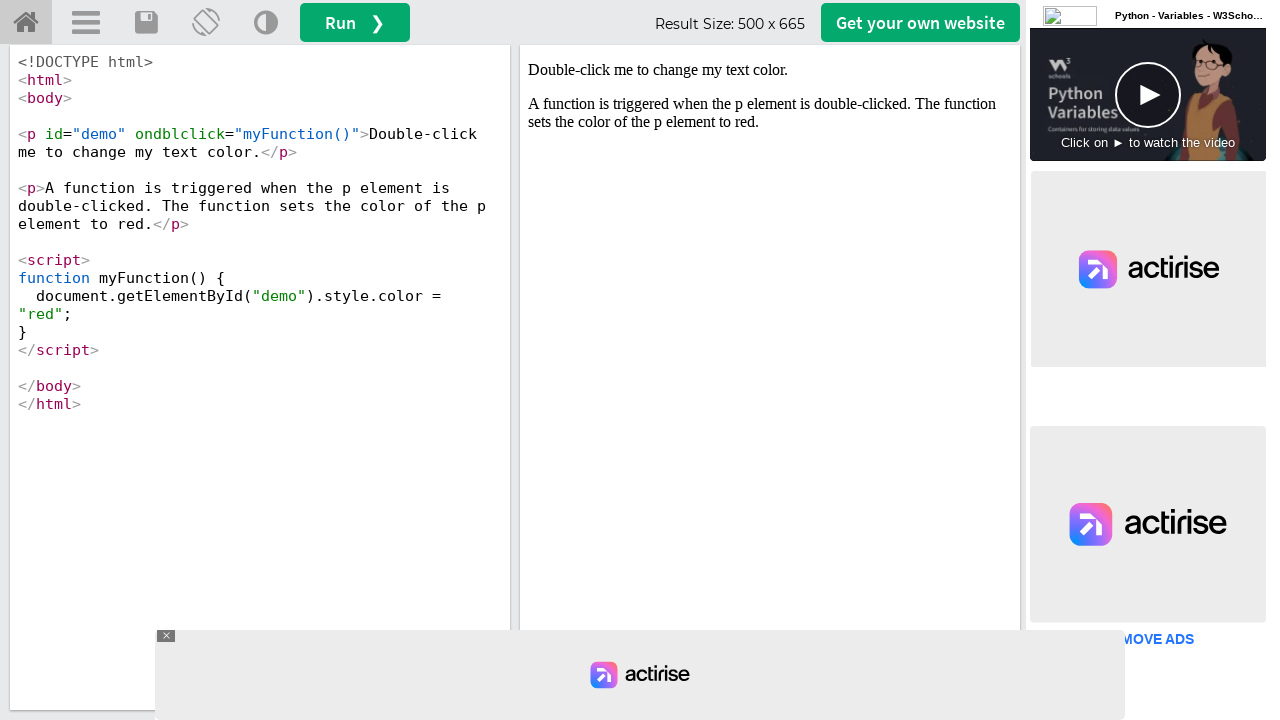

Located iframe with id 'iframeResult'
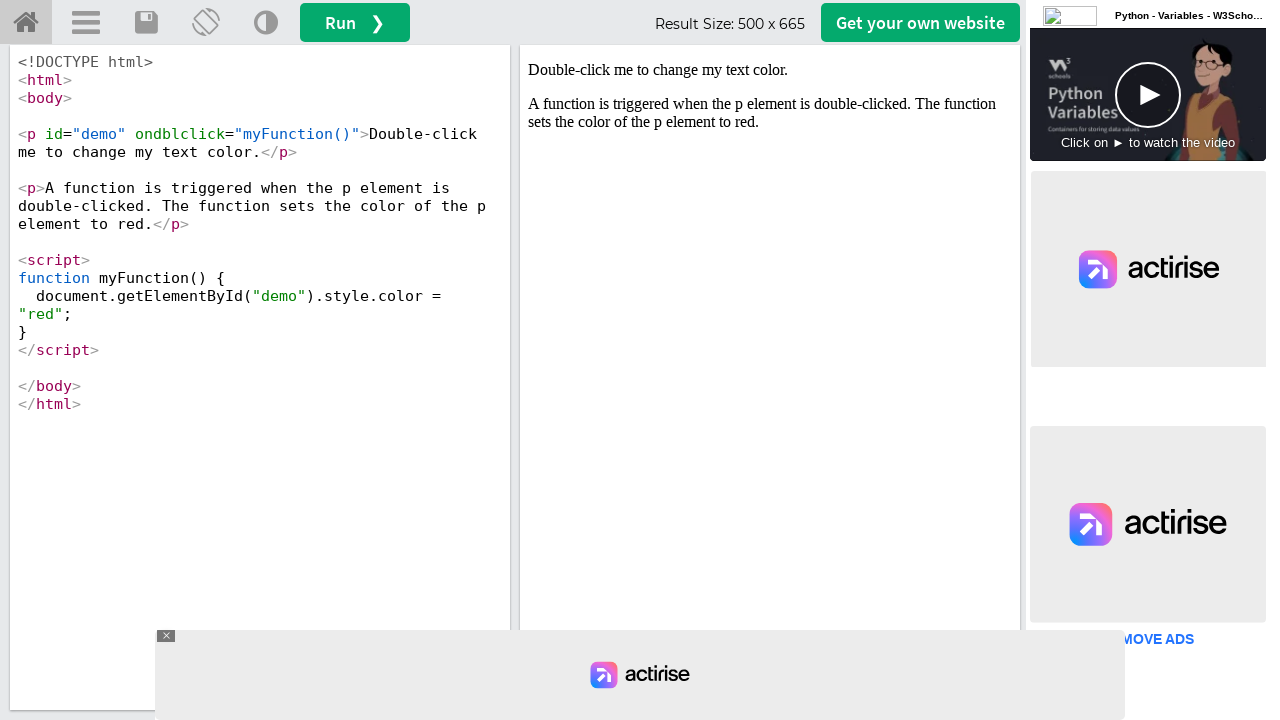

Double-clicked on demo element to trigger color change at (770, 70) on #iframeResult >> internal:control=enter-frame >> #demo
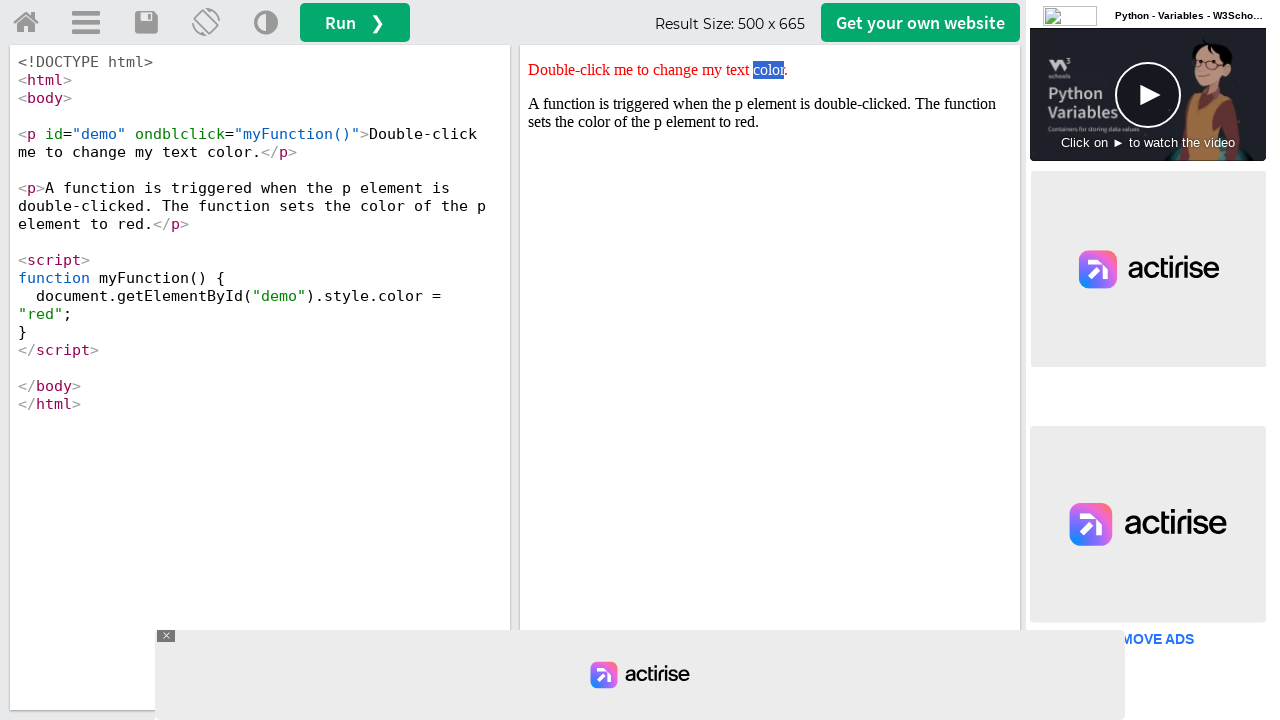

Retrieved style attribute from demo element
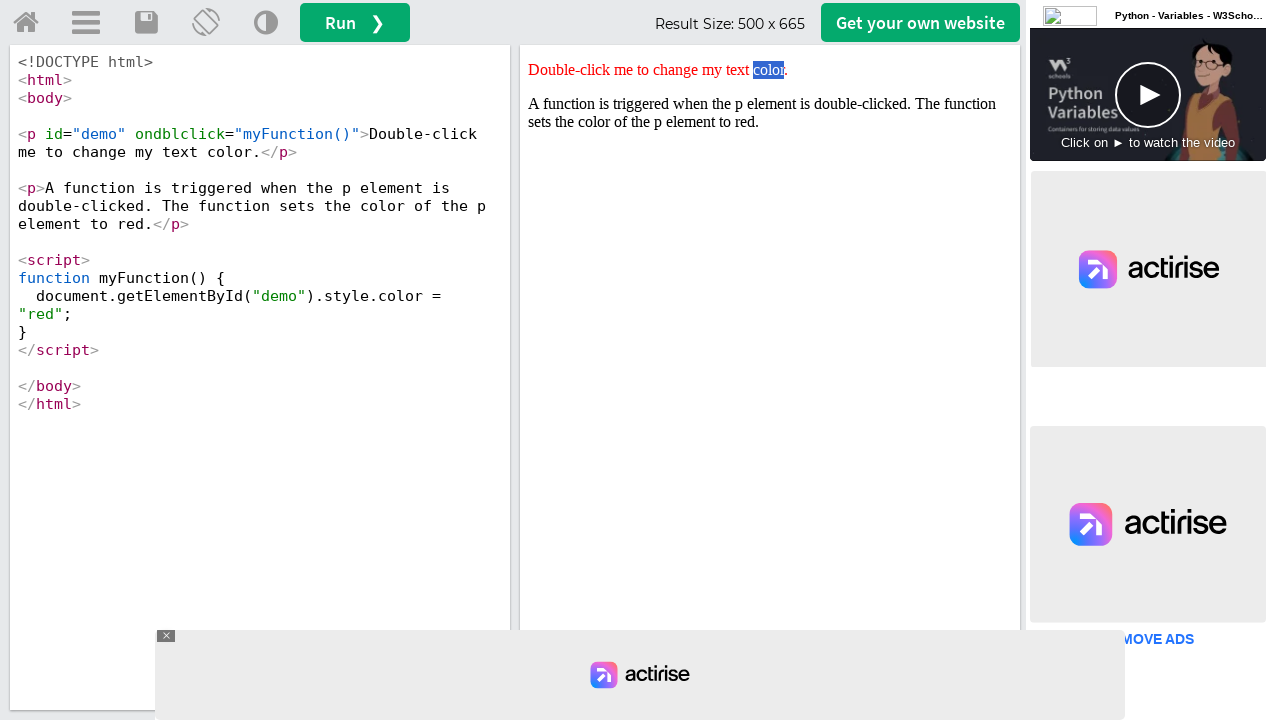

Verified that style attribute contains 'red' - assertion passed
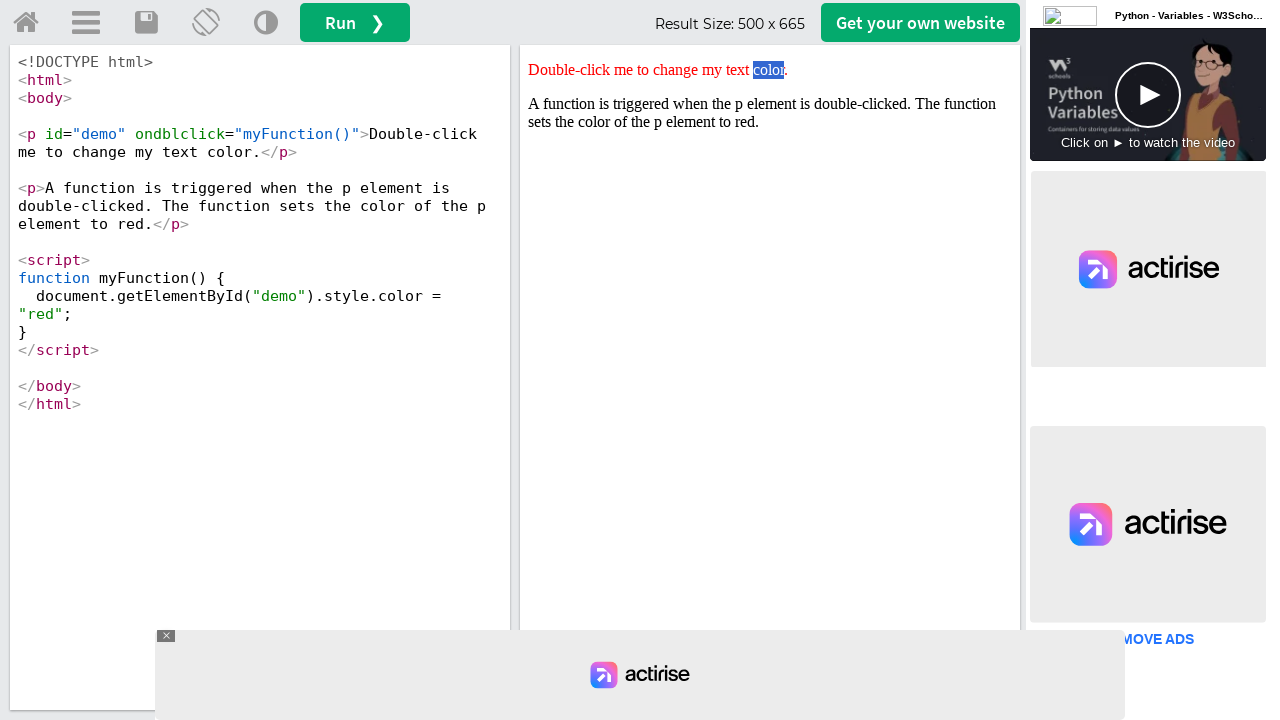

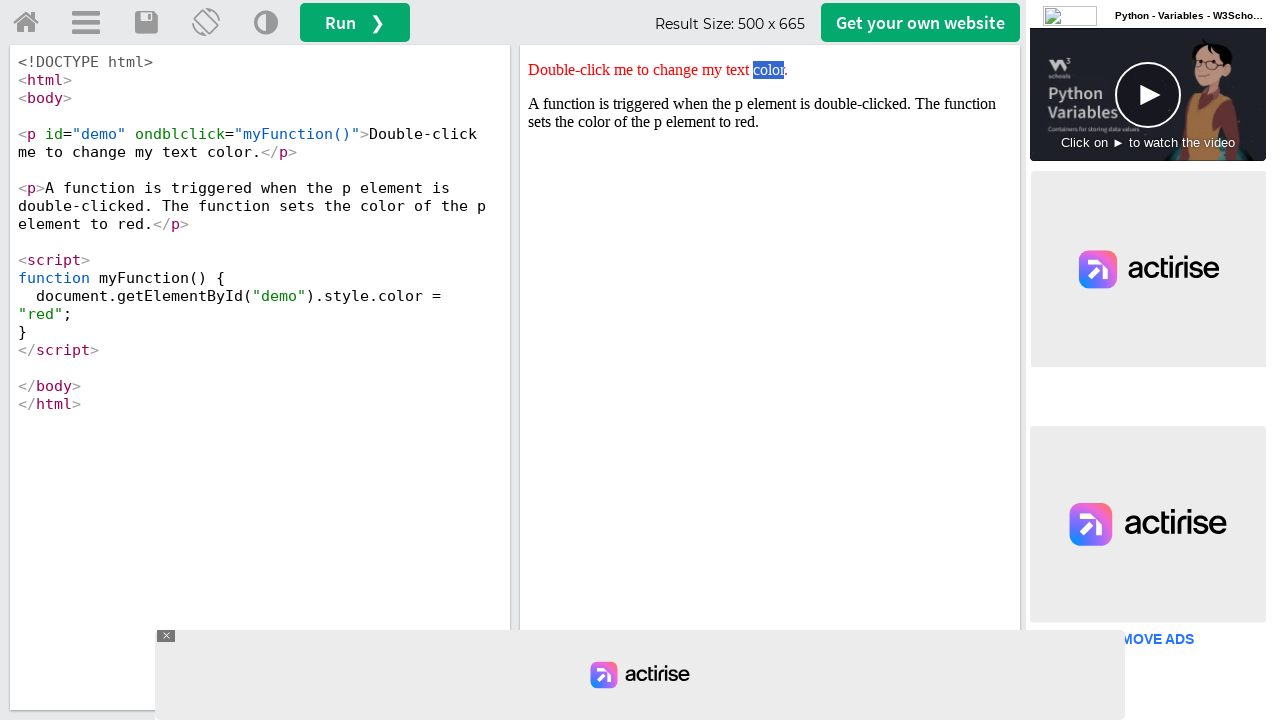